Tests clicking a button with dynamic class attributes on a UI testing playground, handling the resulting alert dialog, and refreshing the page. This is repeated 3 times to verify consistent behavior.

Starting URL: http://uitestingplayground.com/classattr

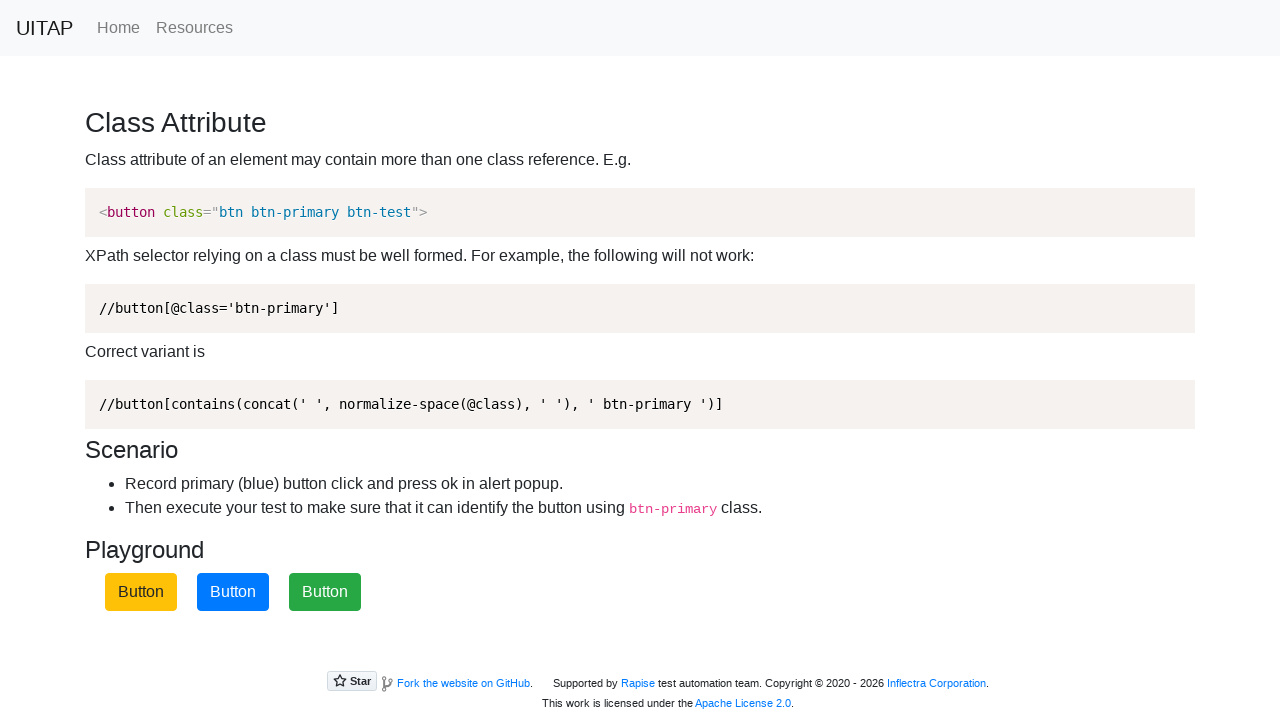

Clicked primary button (iteration 1) at (233, 592) on button.btn-primary
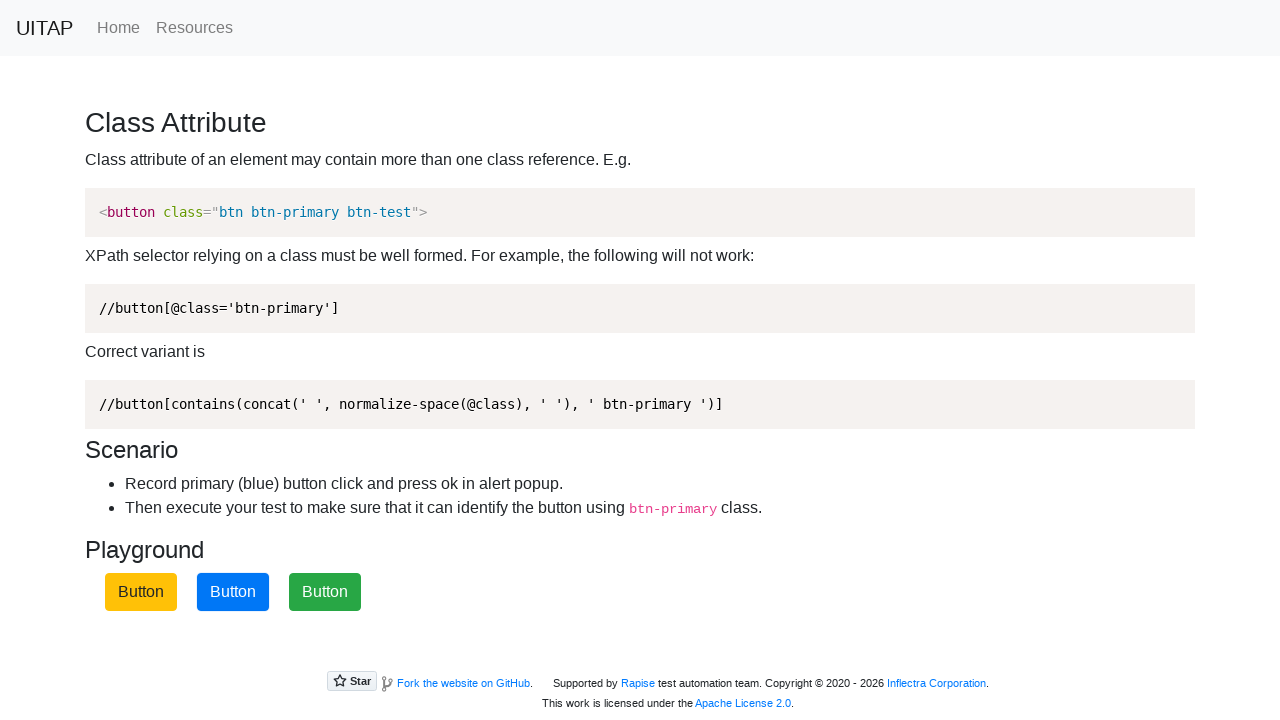

Set up dialog handler to accept alerts
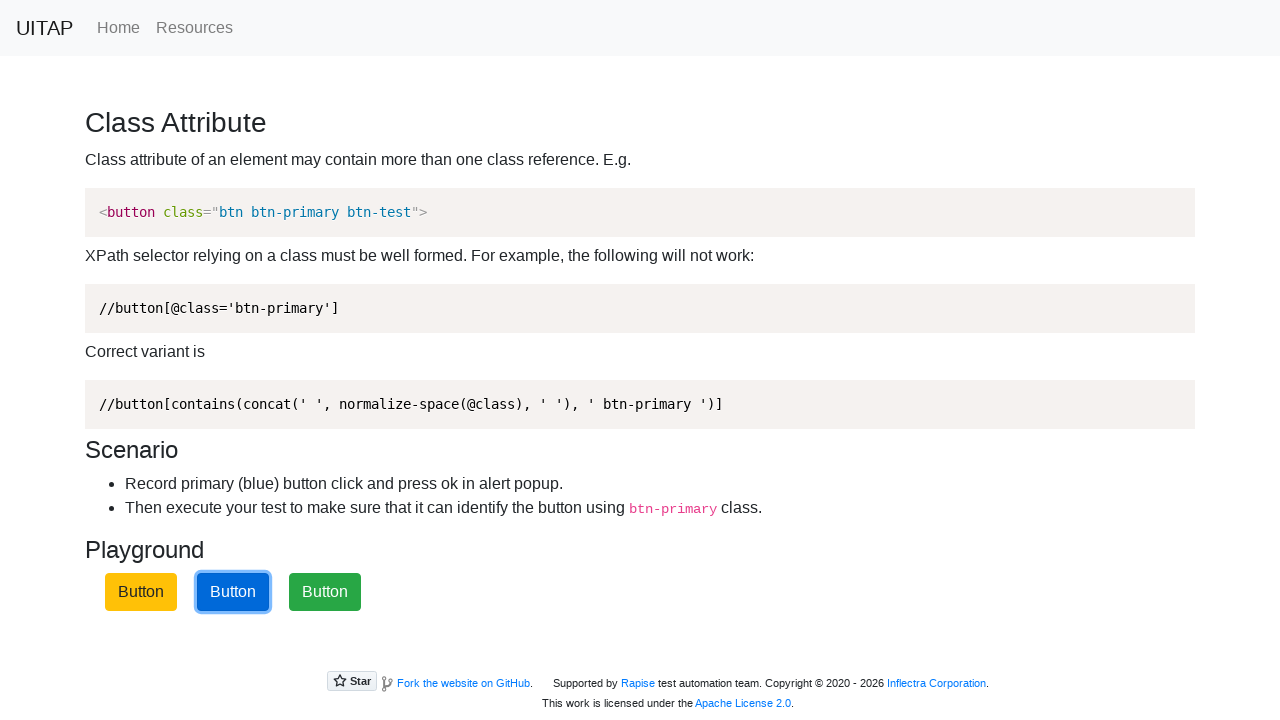

Waited for alert dialog to appear
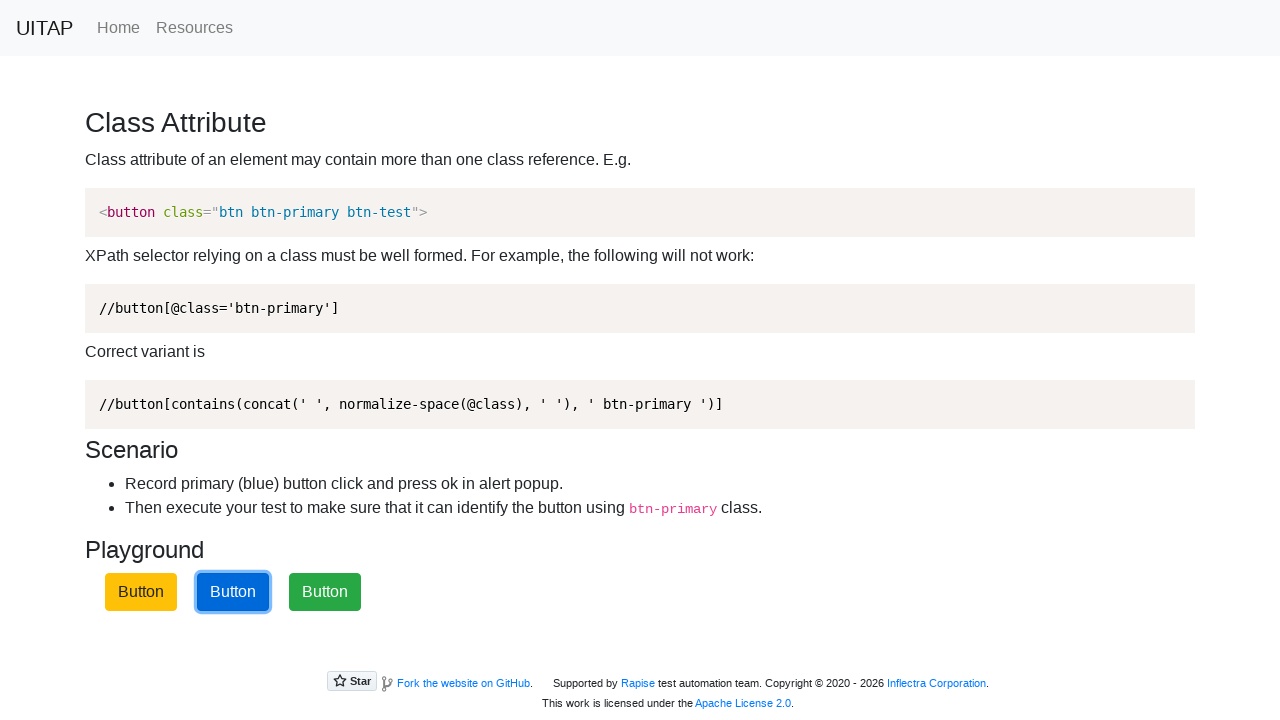

Refreshed page for next iteration (iteration 1)
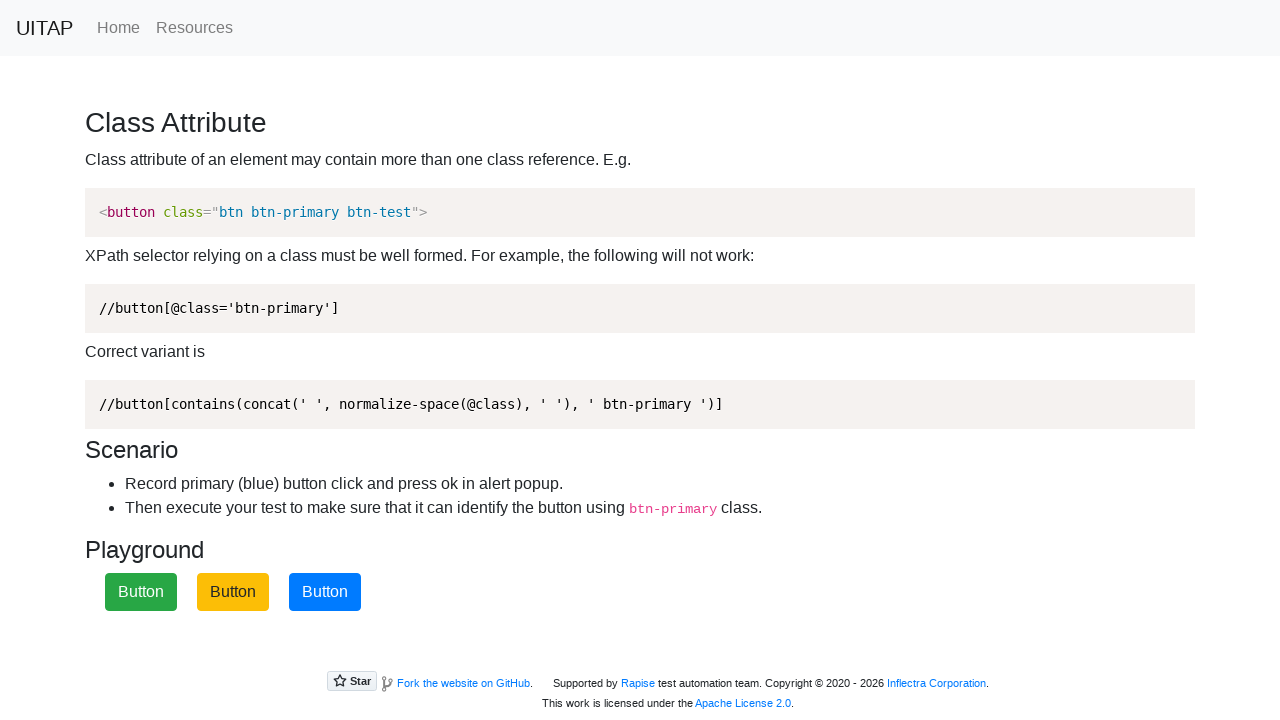

Clicked primary button (iteration 2) at (325, 592) on button.btn-primary
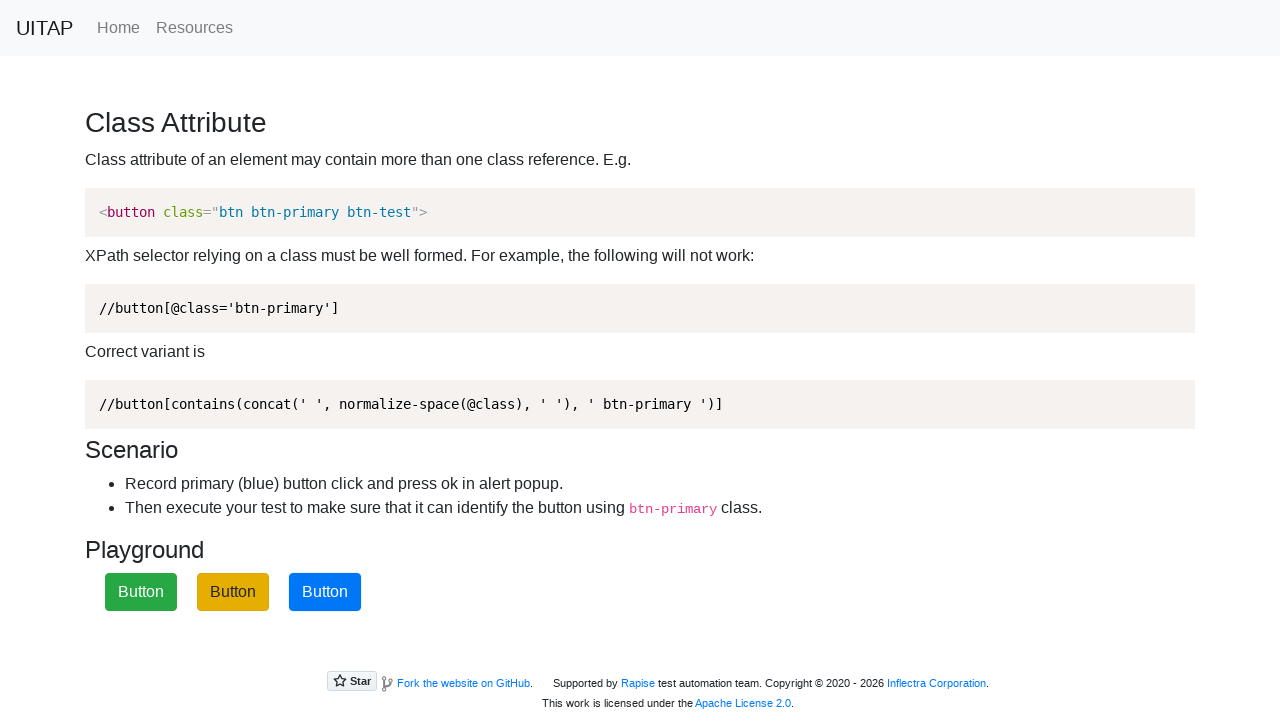

Set up dialog handler to accept alerts
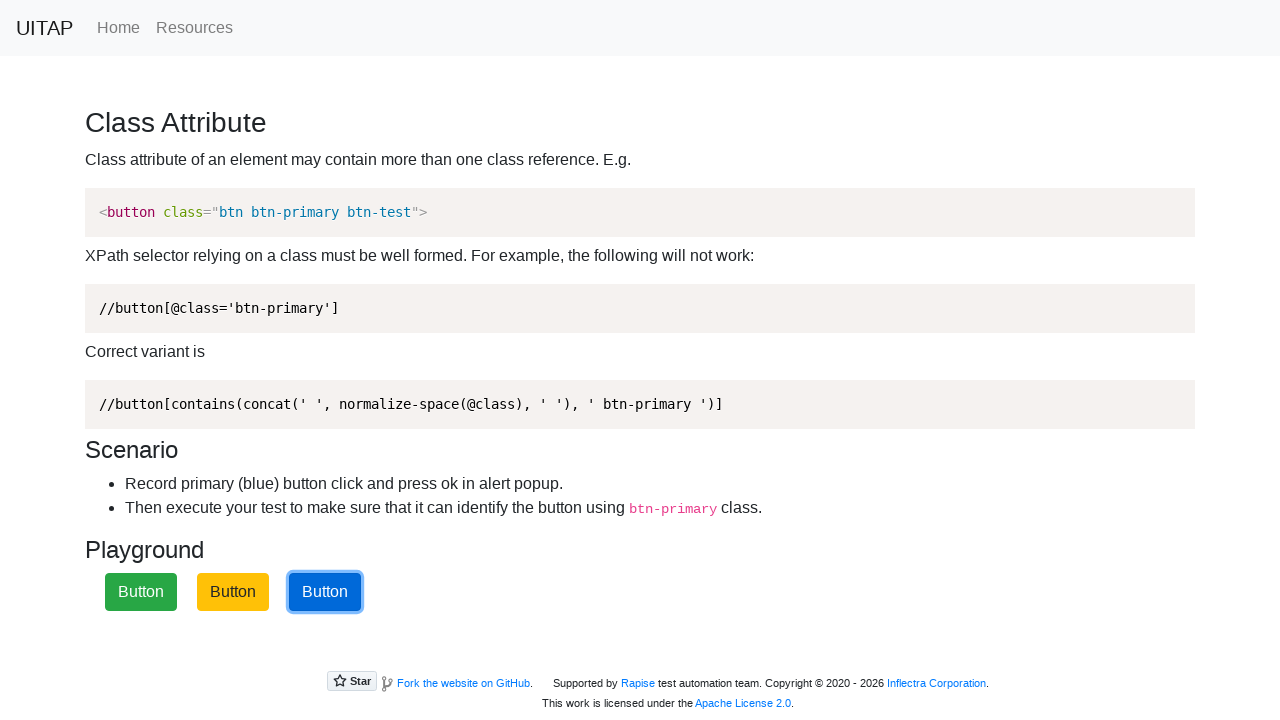

Waited for alert dialog to appear
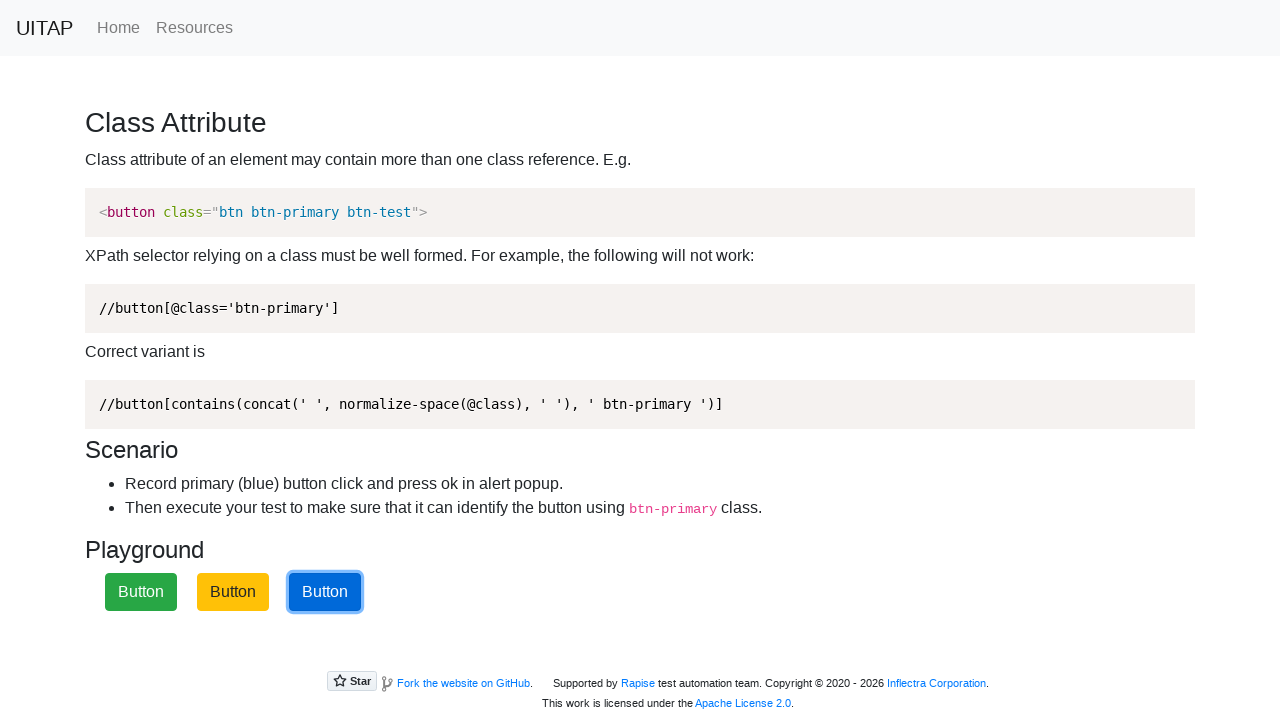

Refreshed page for next iteration (iteration 2)
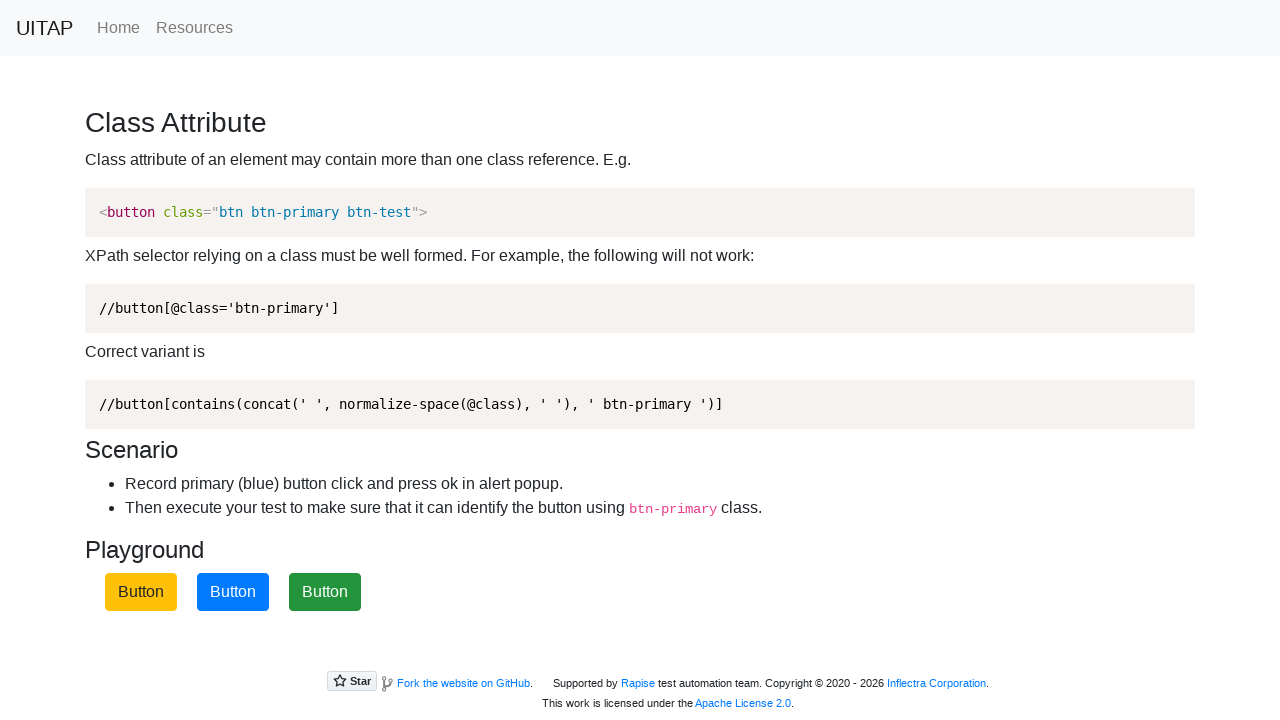

Clicked primary button (iteration 3) at (233, 592) on button.btn-primary
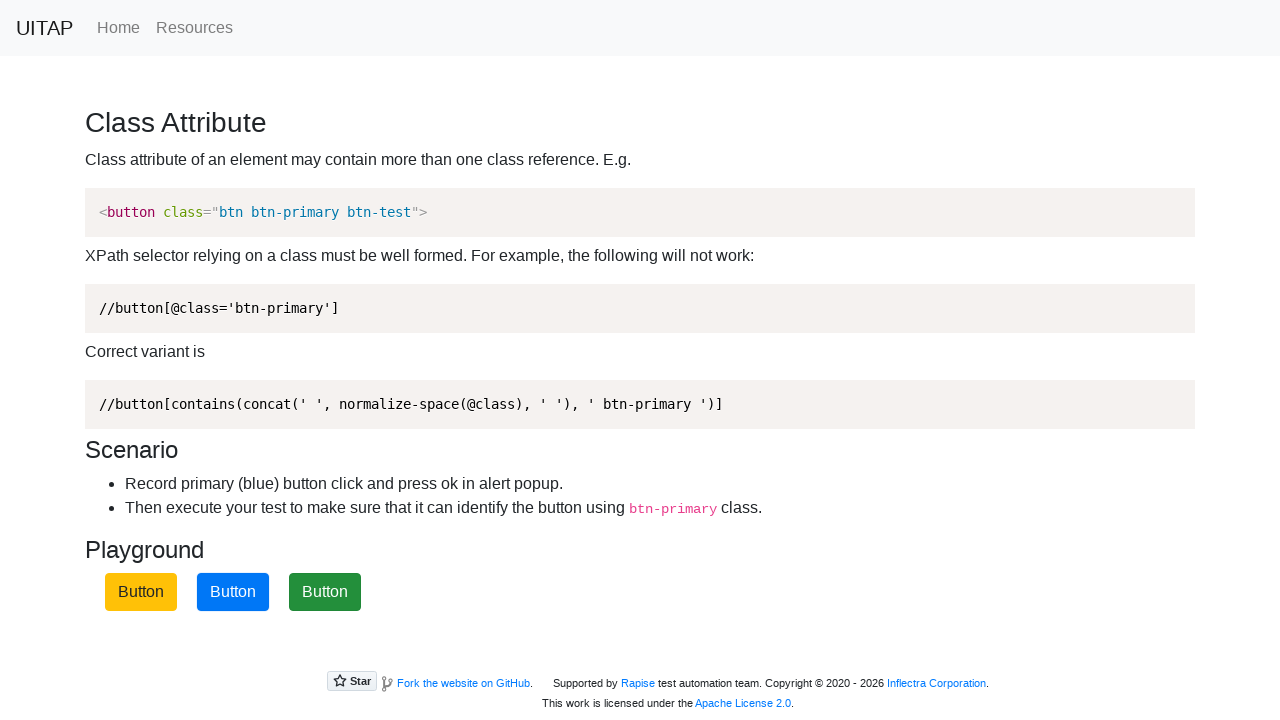

Set up dialog handler to accept alerts
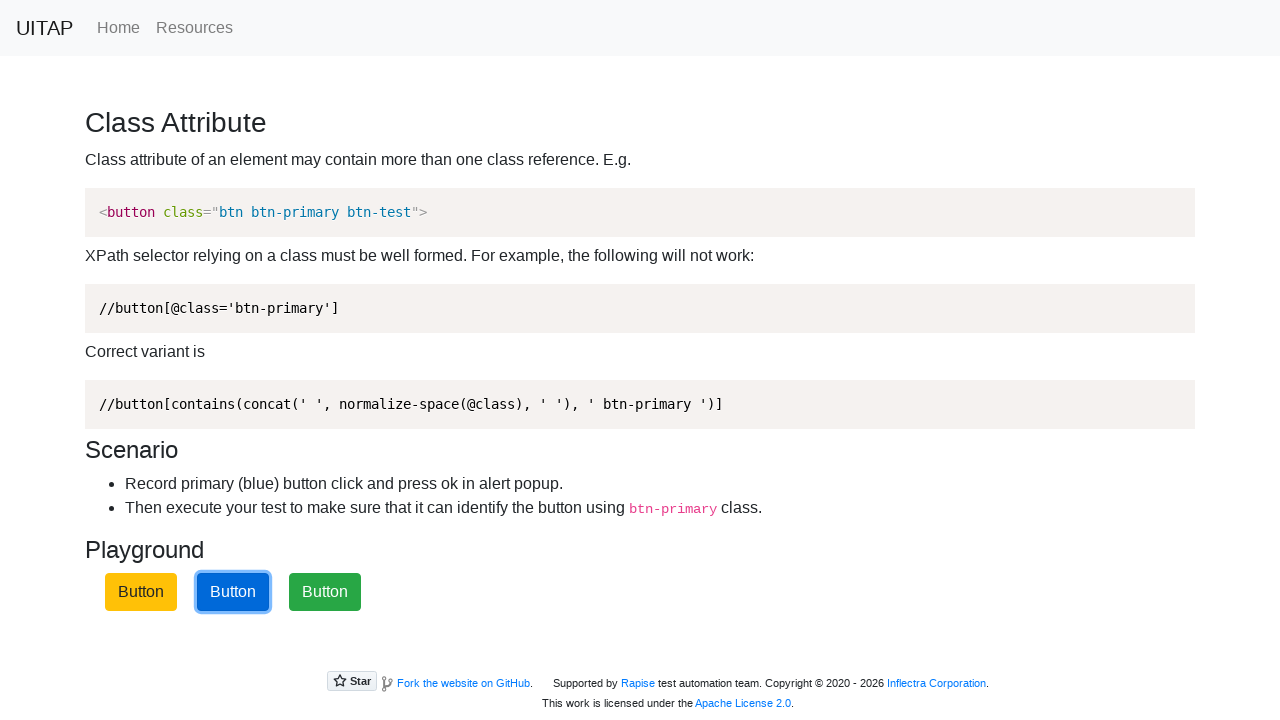

Waited for alert dialog to appear
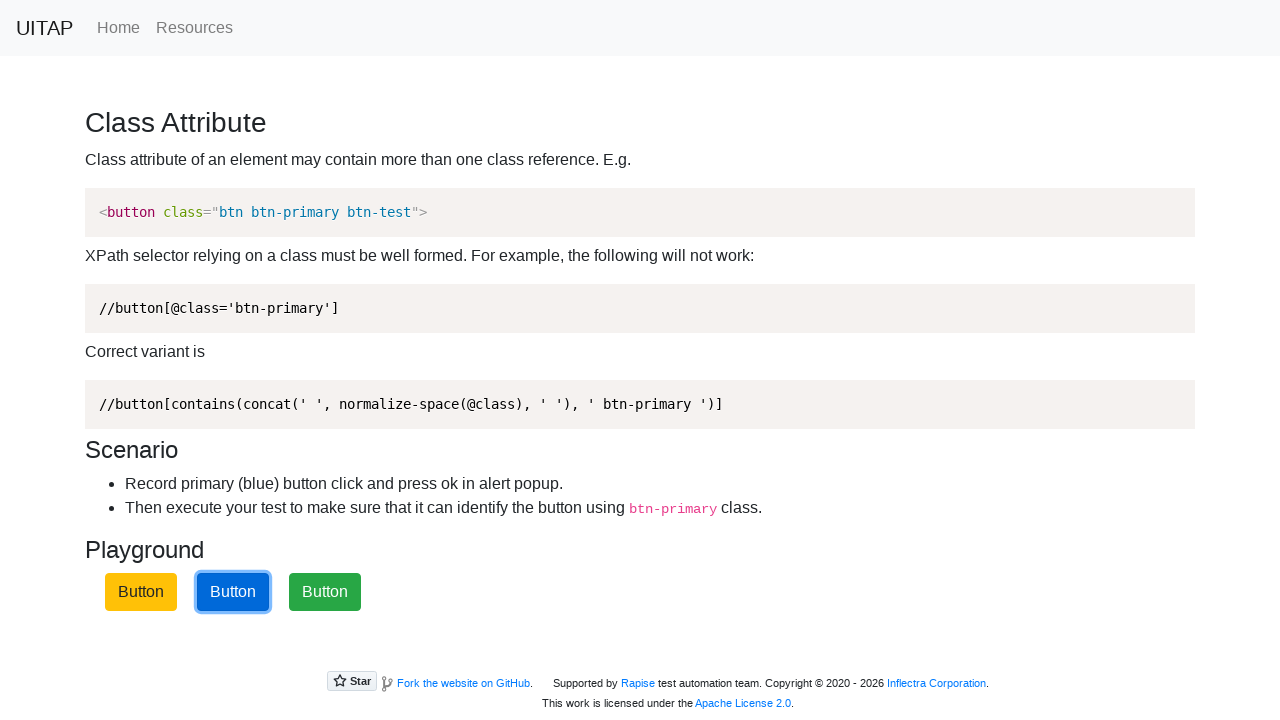

Refreshed page for next iteration (iteration 3)
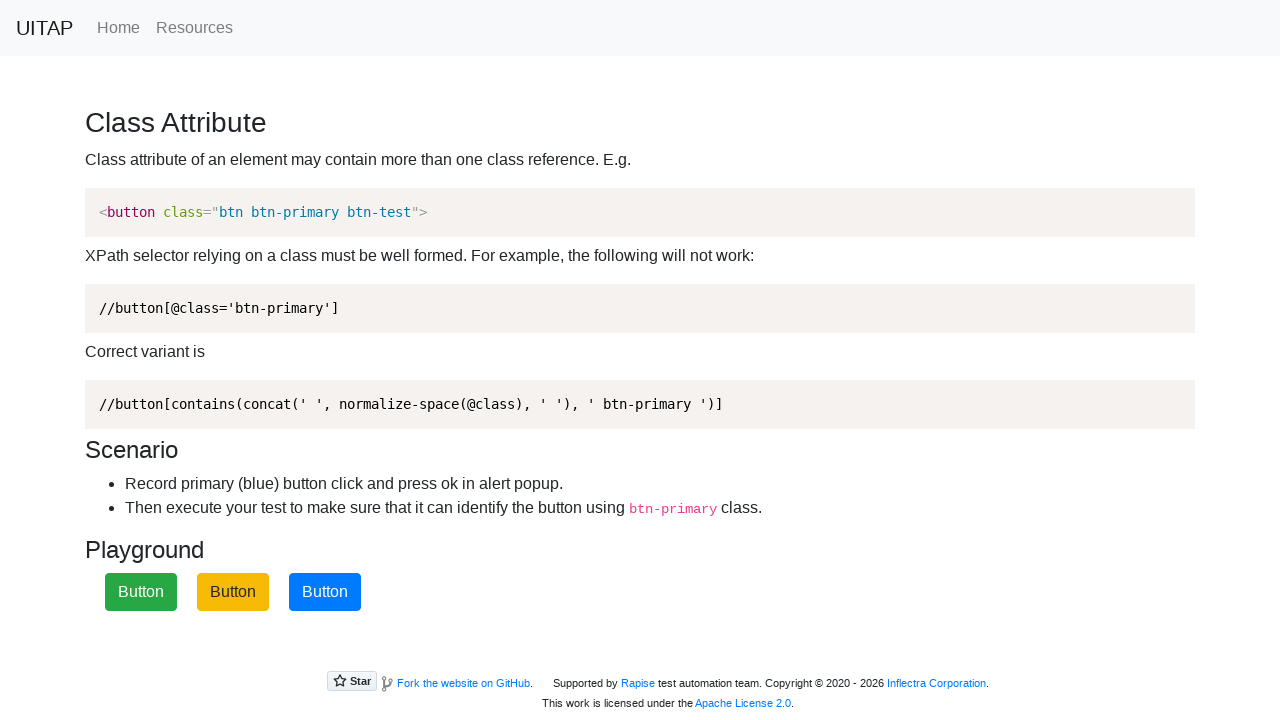

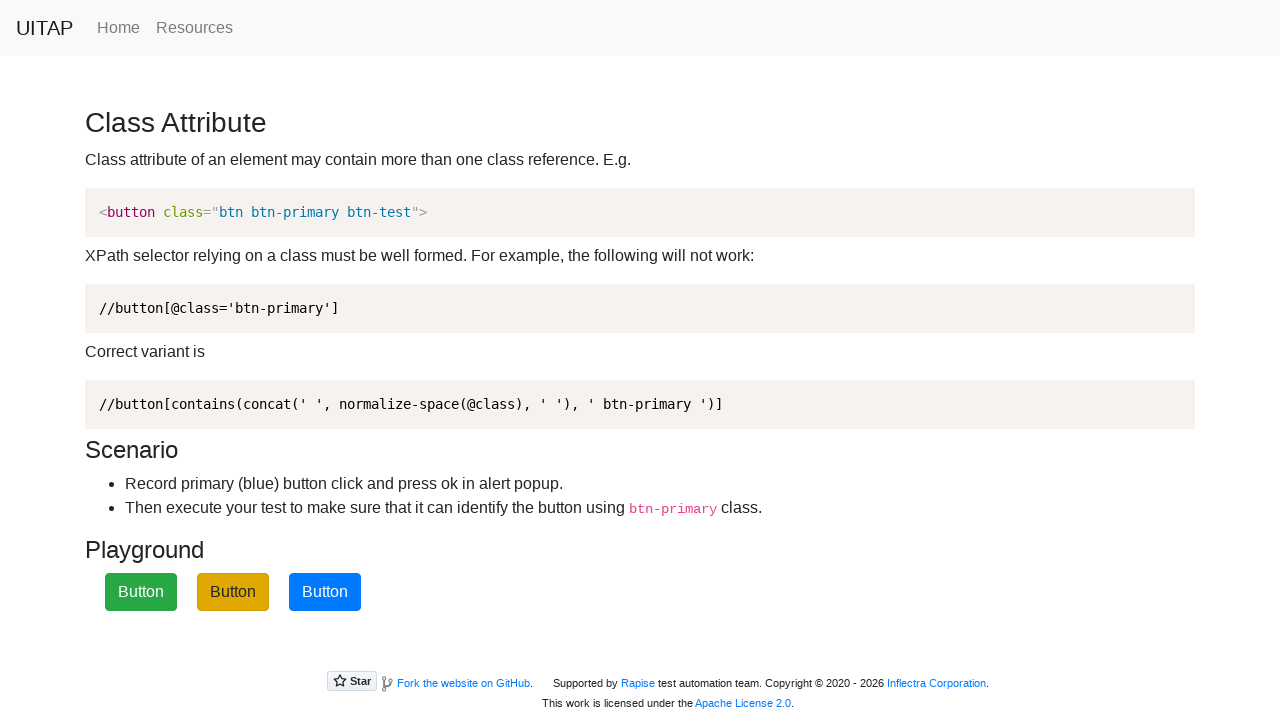